Navigates to a BAT corporate page, waits for it to load, then navigates to the corresponding staging environment page for the Angola contact directory.

Starting URL: https://bat.com/group/sites/UK__CRHJSY.nsf/vwPagesWebLive/DO9FCL7T

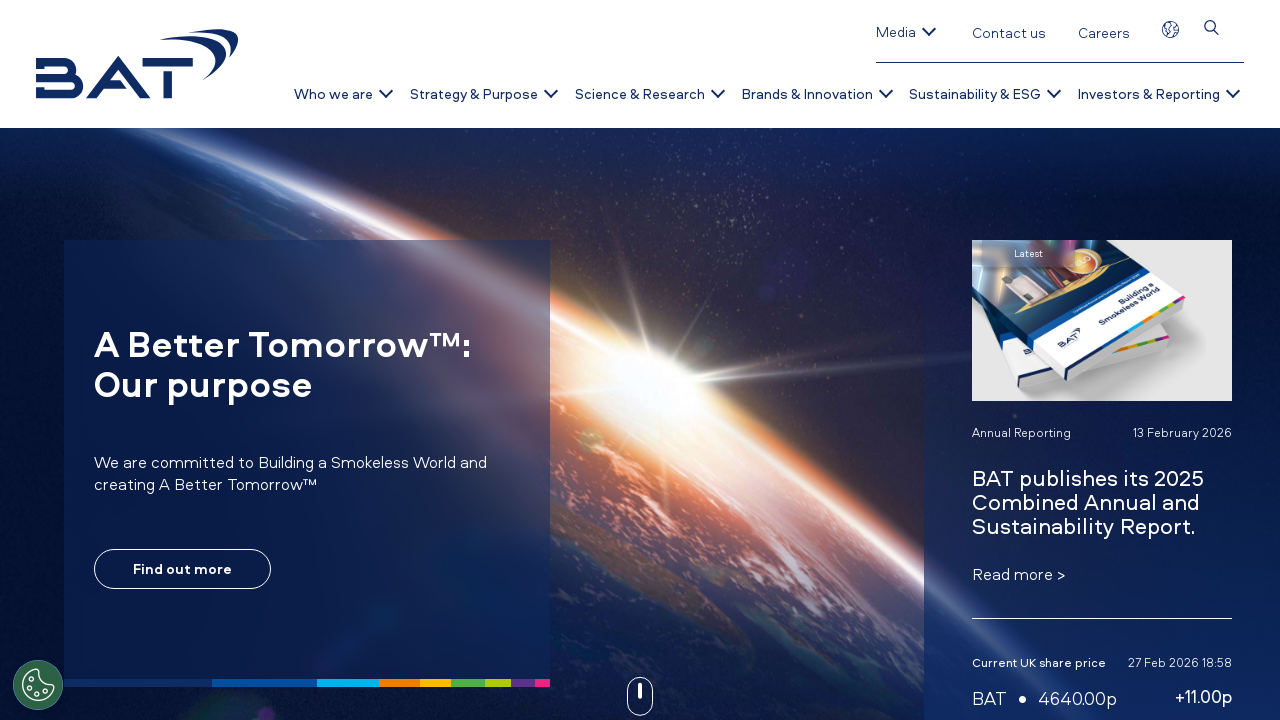

Waited for BAT corporate page network to become idle
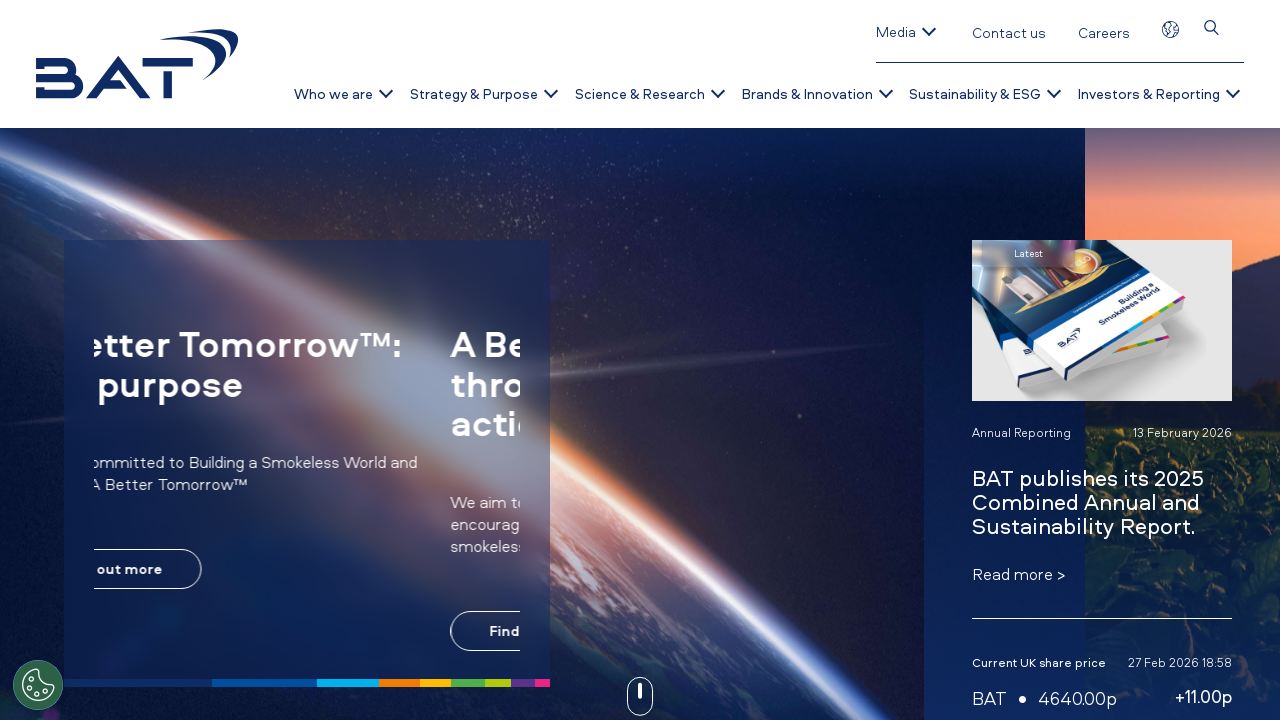

Waited 1000ms for page to stabilize
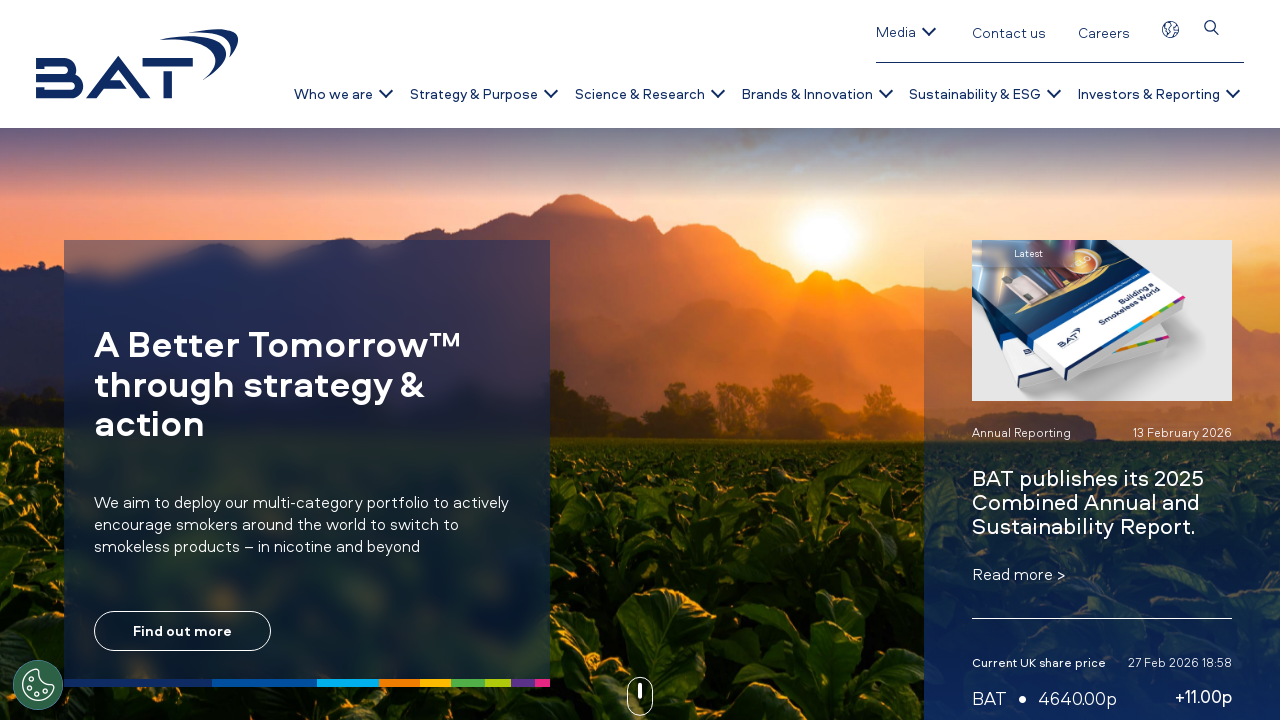

Navigated to staging Angola contact directory page
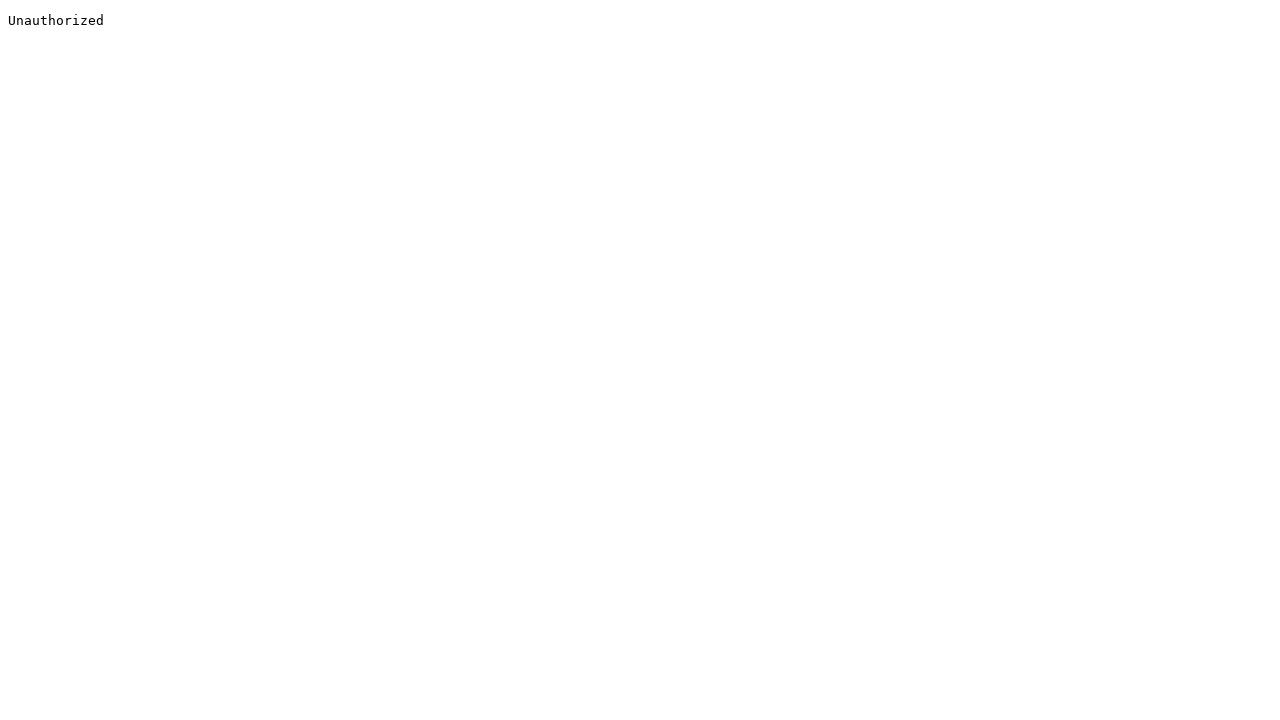

Waited for staging page network to become idle
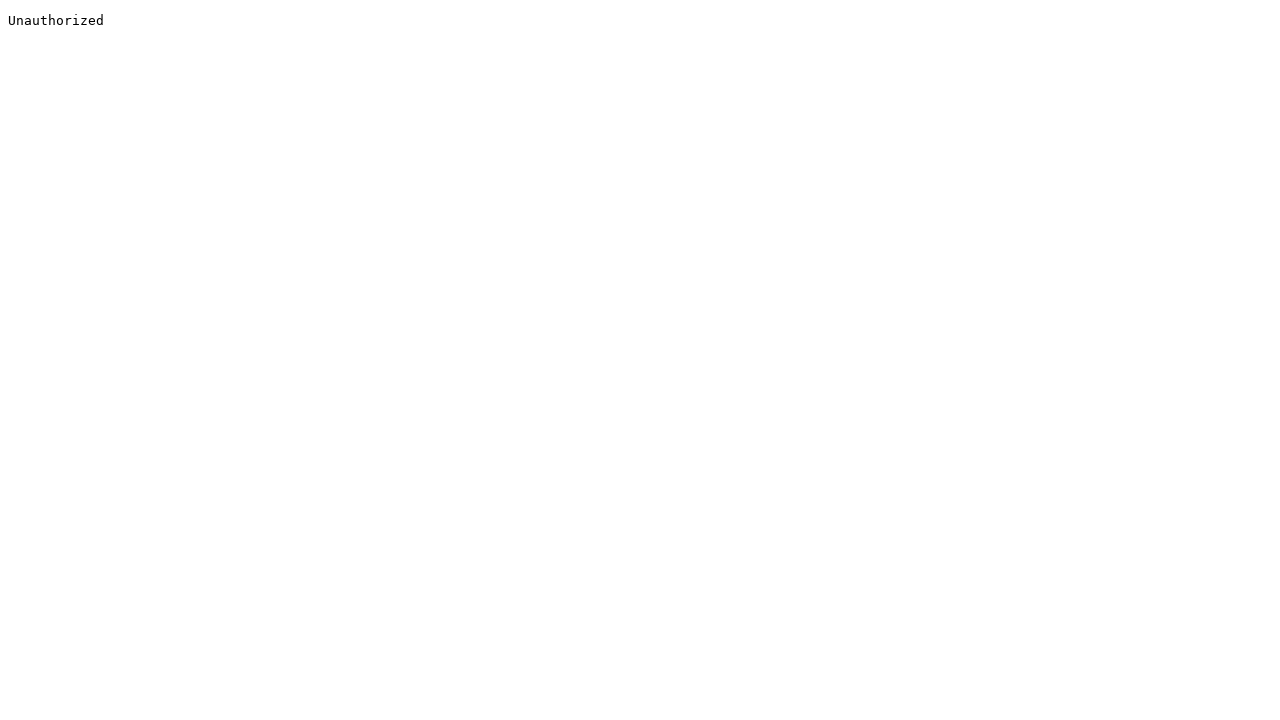

Waited 1000ms for staging page to stabilize
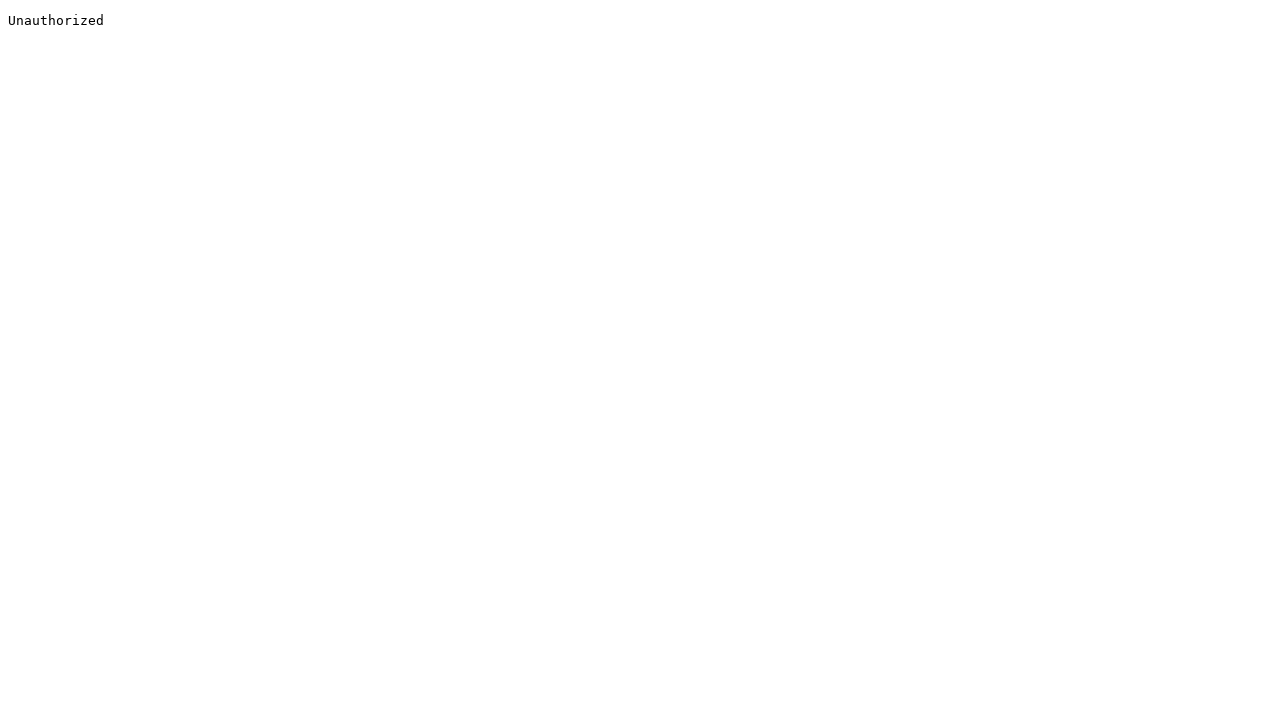

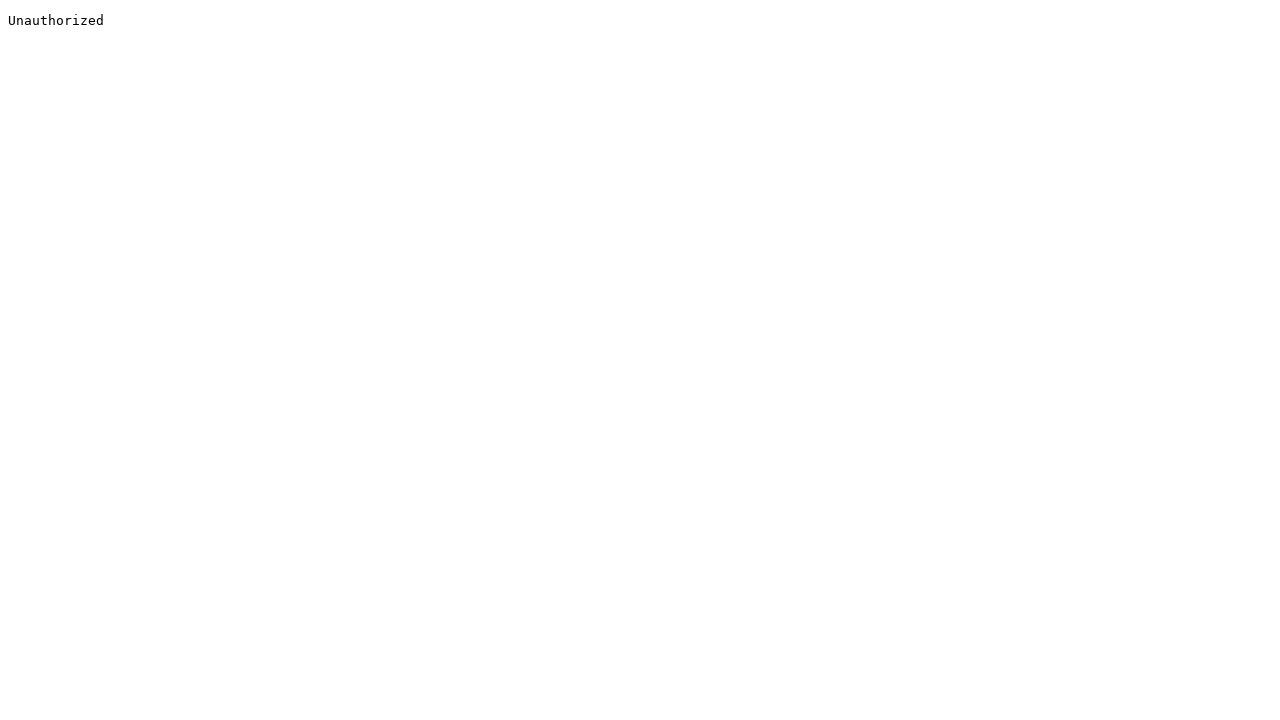